Fills out Senator King's contact form with personal information, selects issue category and state dropdowns, and submits a message about defense matters

Starting URL: https://www.king.senate.gov/contact

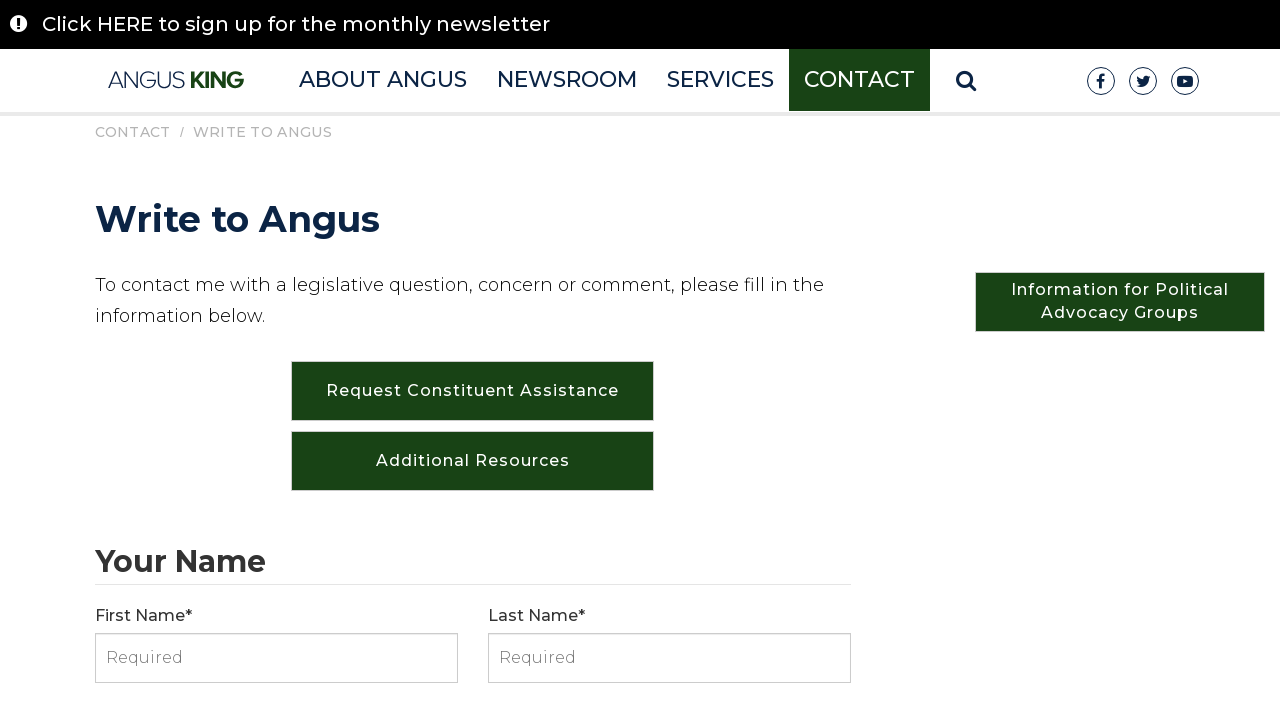

Filled first name field with 'John' on //*[@id="input-EFEFBB82-E5AD-43BF-317C-6365EAD5F540"]
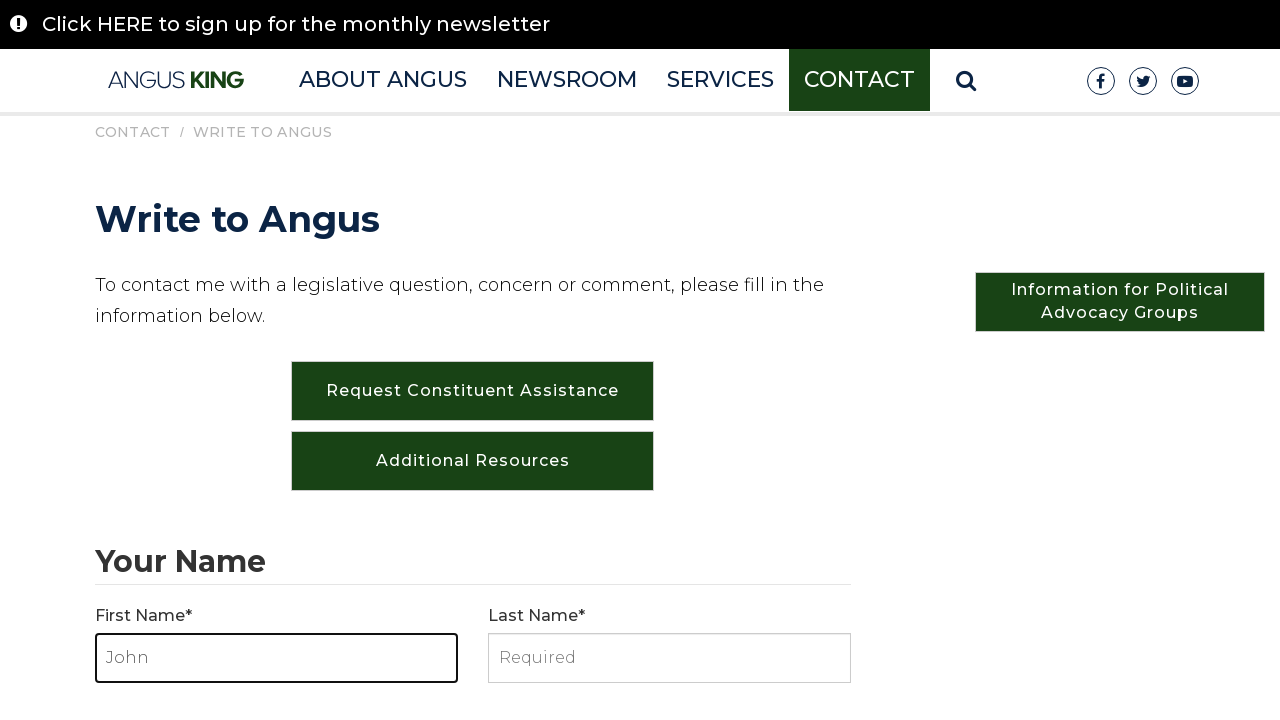

Filled last name field with 'Smith' on //*[@id="input-EFEFBC04-A1C6-A99B-E17A-465BF19BB596"]
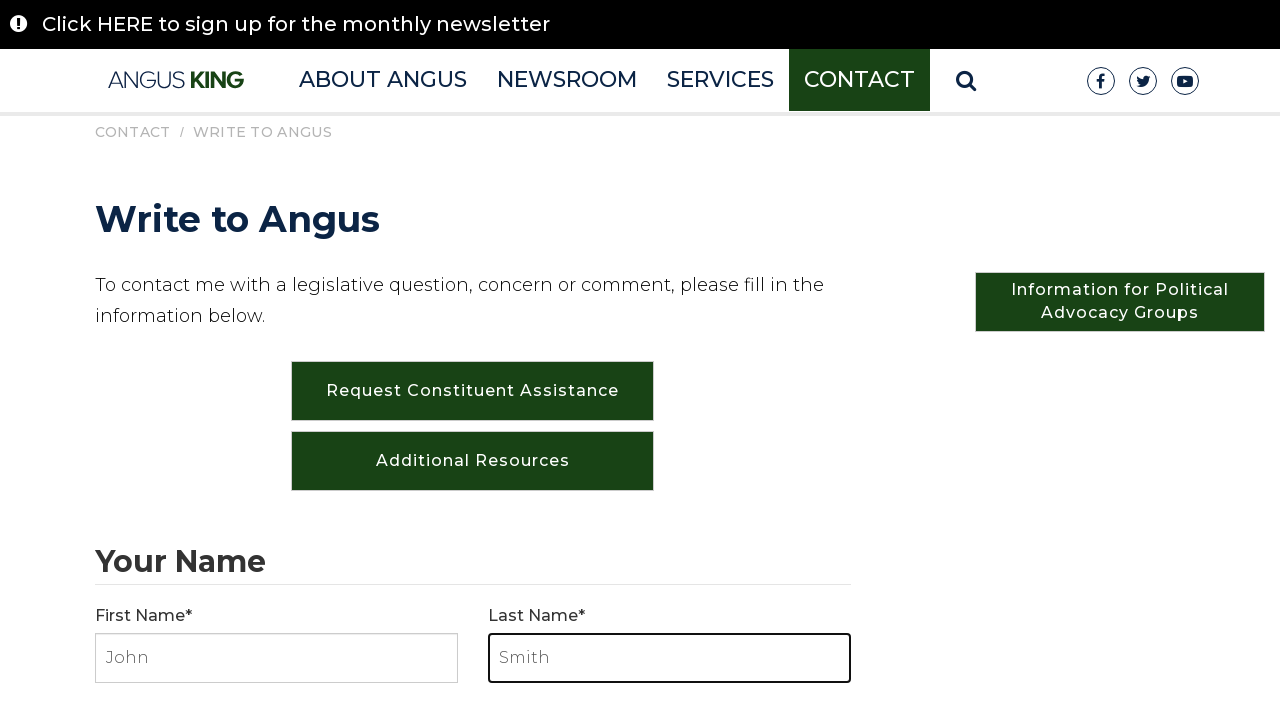

Filled address field with '123 Rainbow Street' on //*[@id="input-EFF6FADA-AC70-B16D-6B17-9B9B5EB61A8B"]
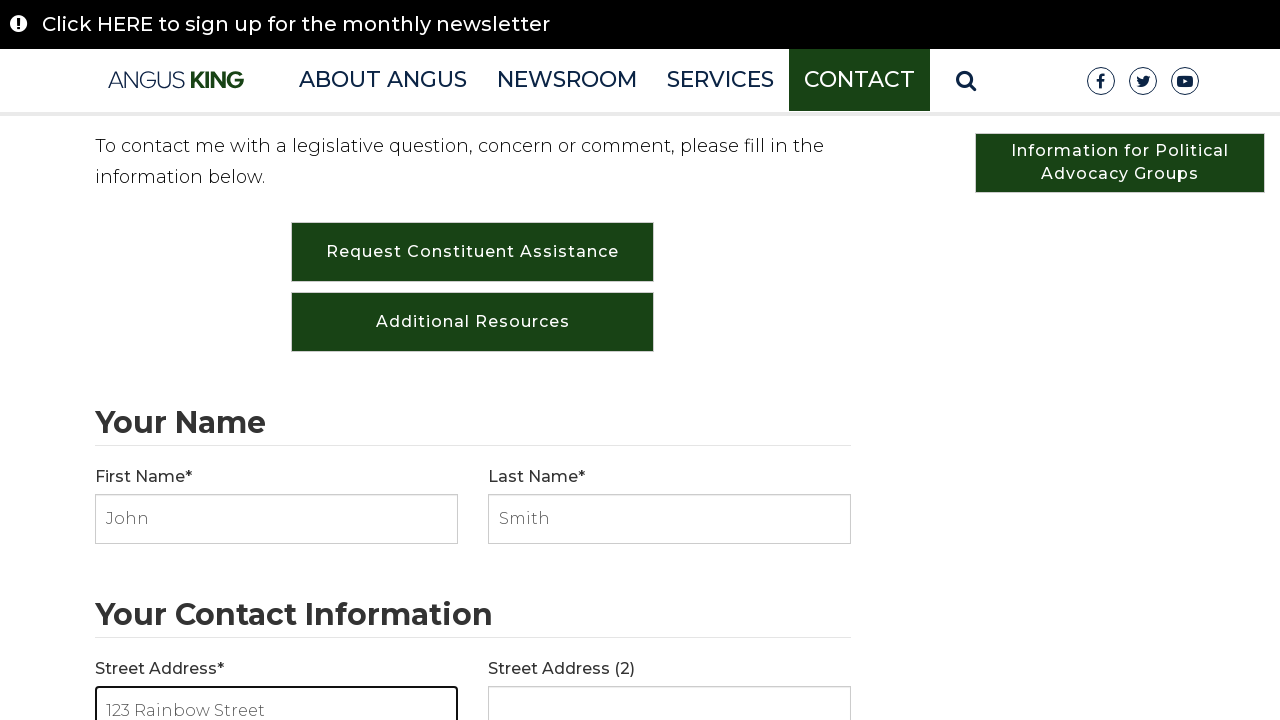

Filled city field with 'South Portland' on //*[@id="input-EFF6FC50-9F27-52E9-FC8A-9E973337F5A7"]
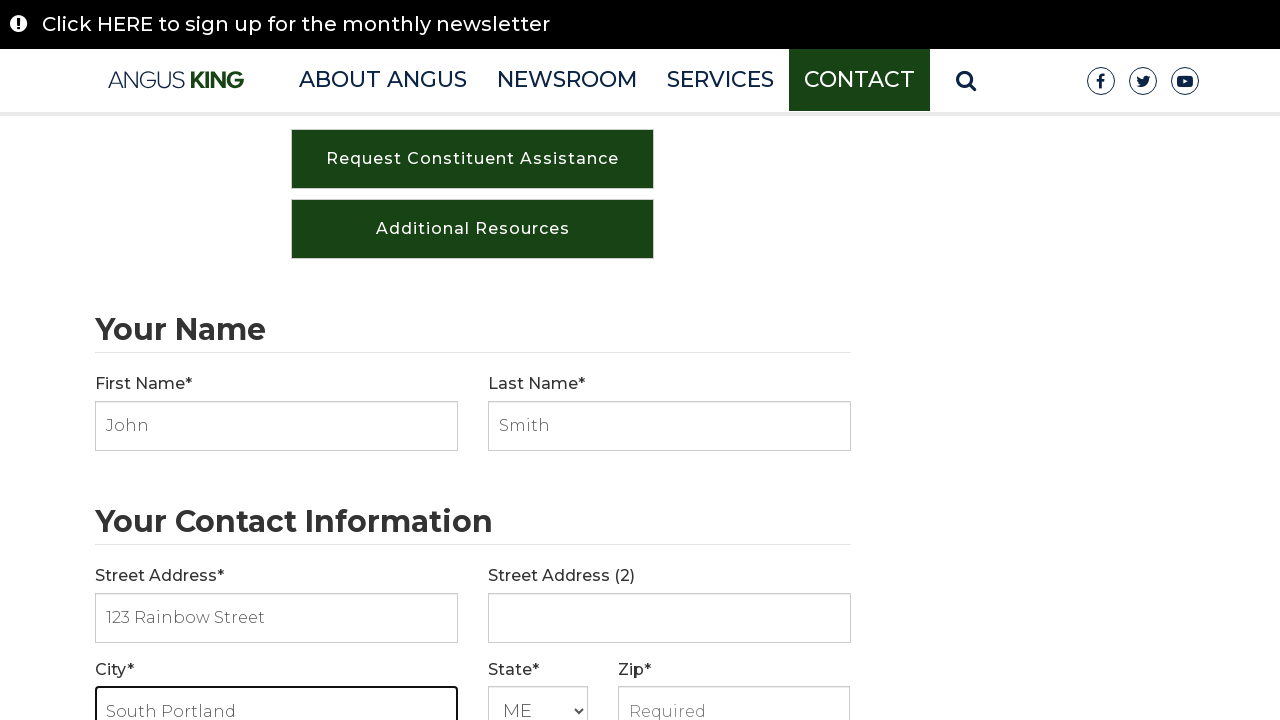

Filled ZIP code field with '04106' on //*[@id="input-EFF6FE05-FD47-9CAE-592B-DD721DE754D5"]
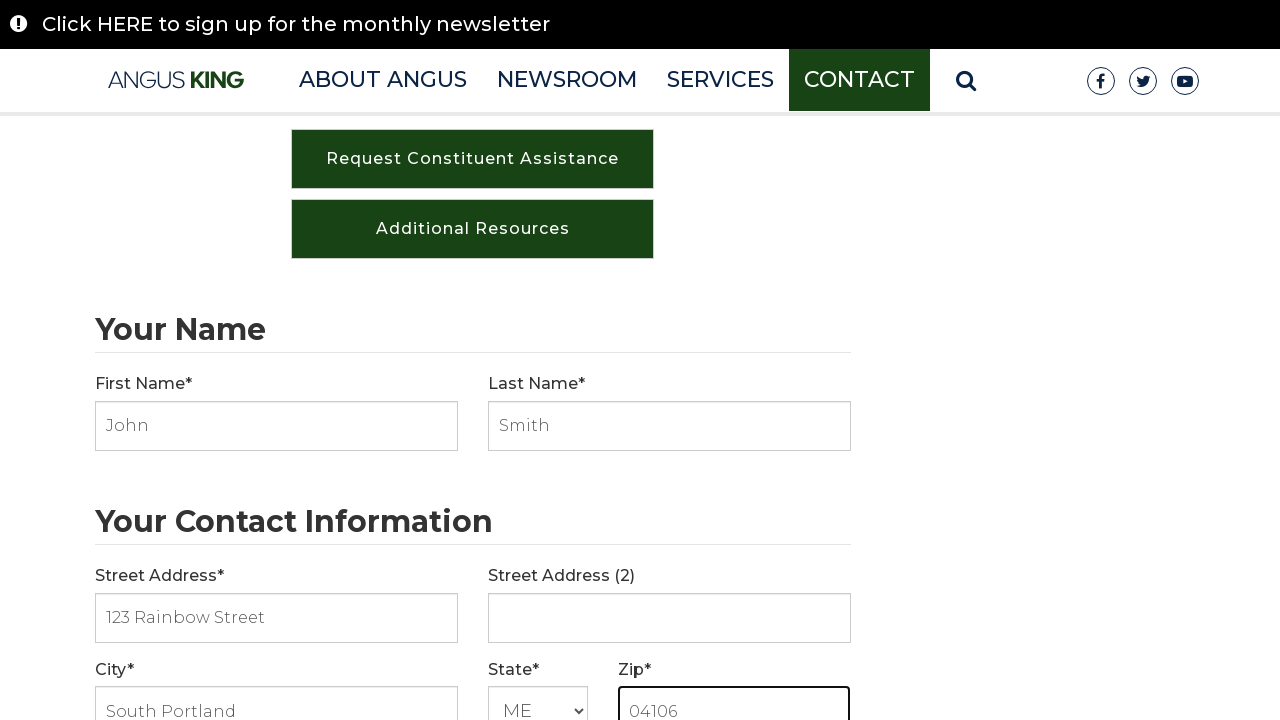

Filled phone number field with '2079998888' on //*[@id="input-EFF948B7-026A-A6A4-00B1-846C8E5E9C5B"]
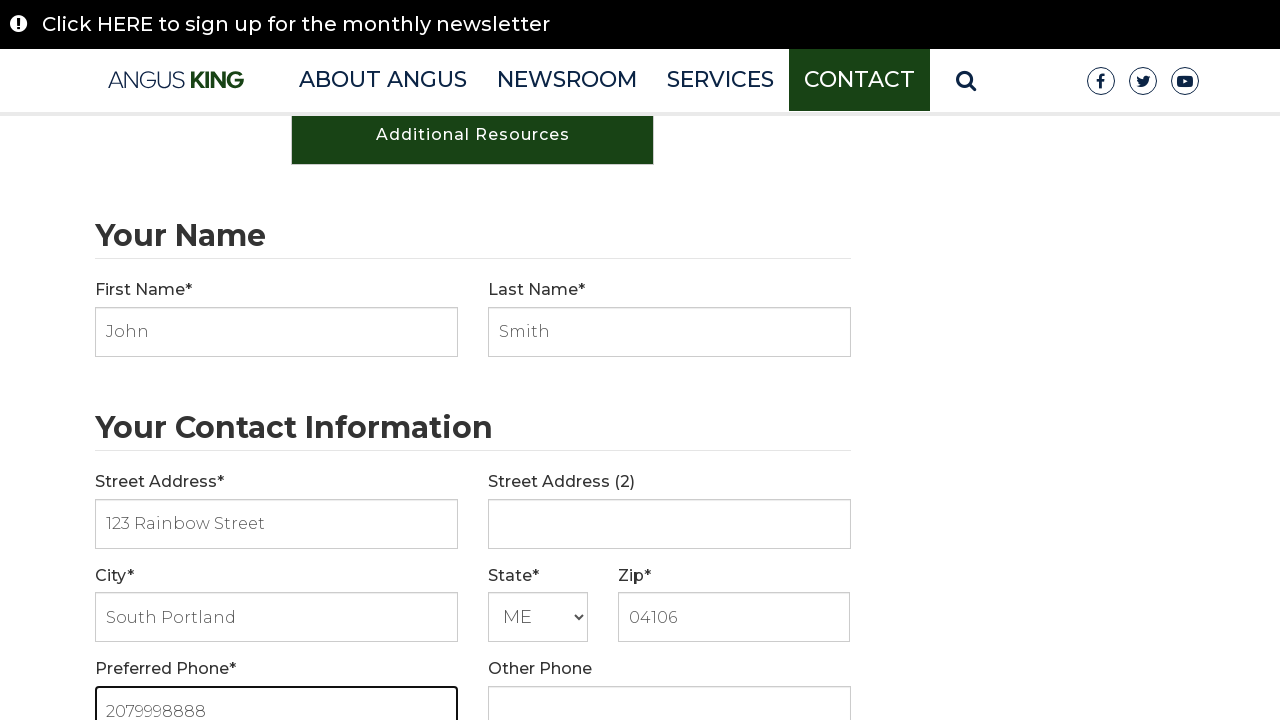

Filled email field with 'johnsmith@gmail.com' on //*[@id="email"]
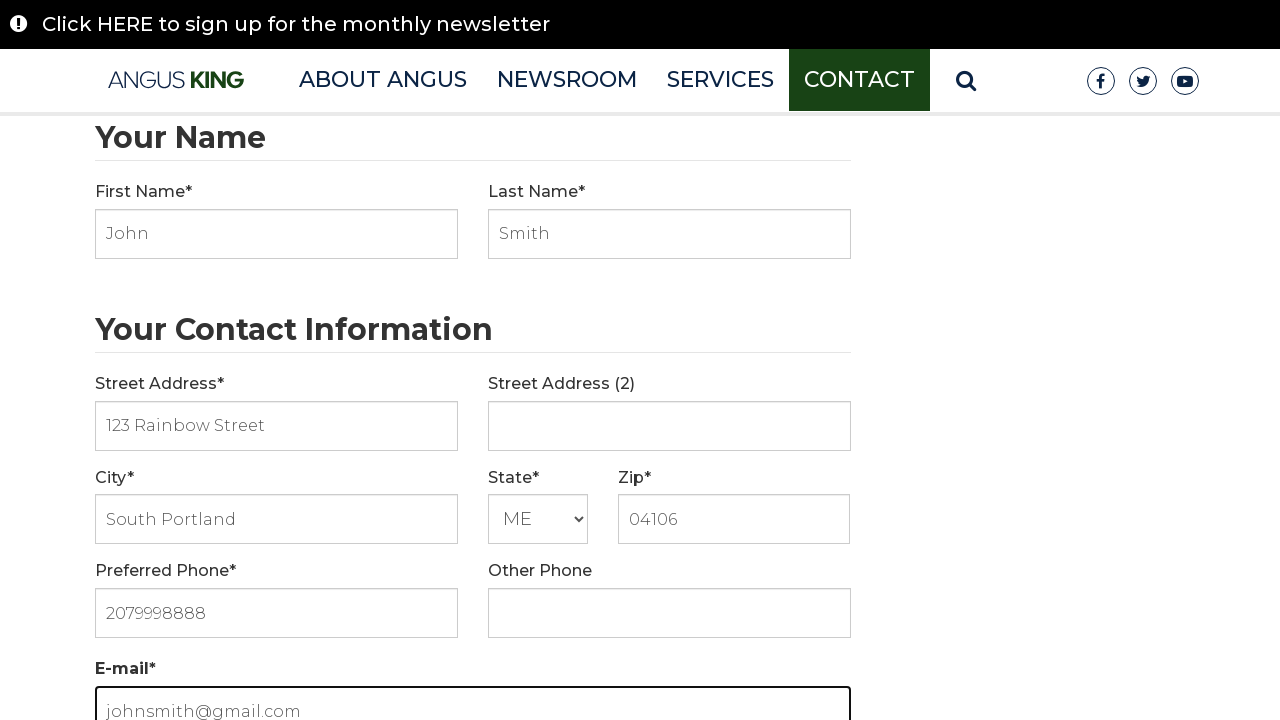

Filled email confirmation field with 'johnsmith@gmail.com' on //*[@id="input-C7C6BFDA-A10F-8024-D3ED-889AC2304F7D"]
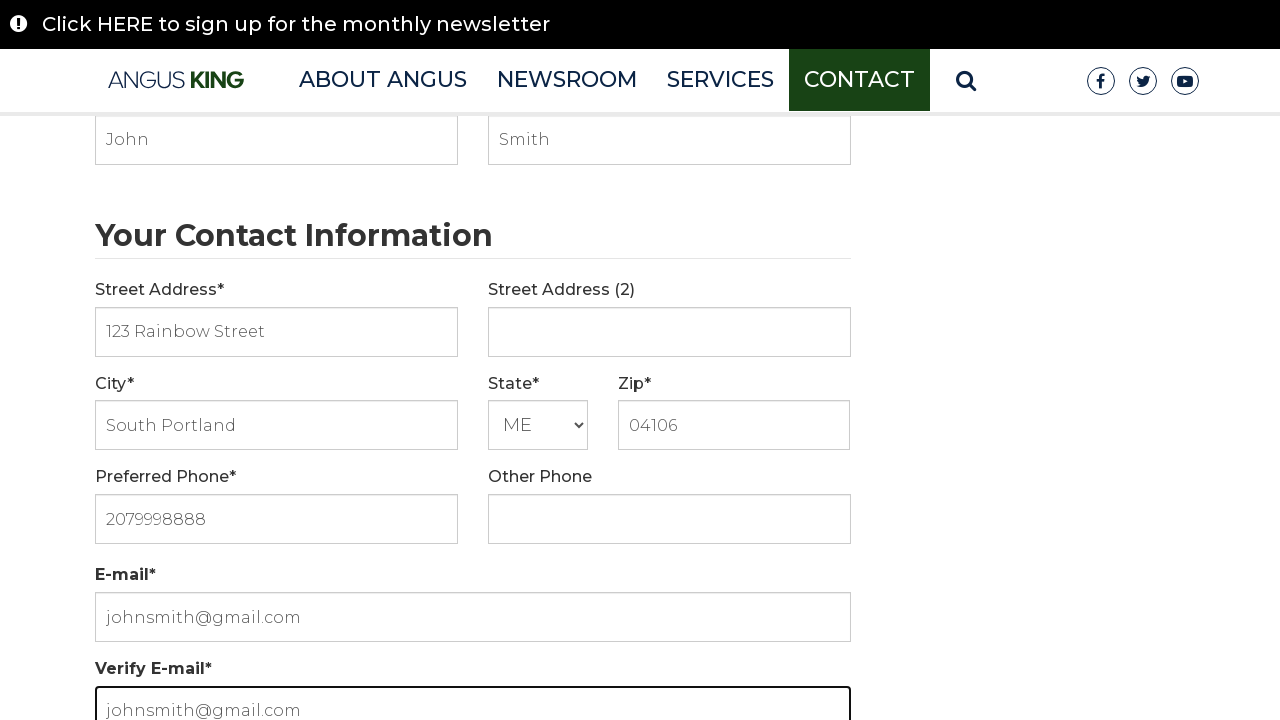

Selected 'ME' from state dropdown on #input-EFF6FD8D-9A59-4FE6-D179-F465F1938DF2
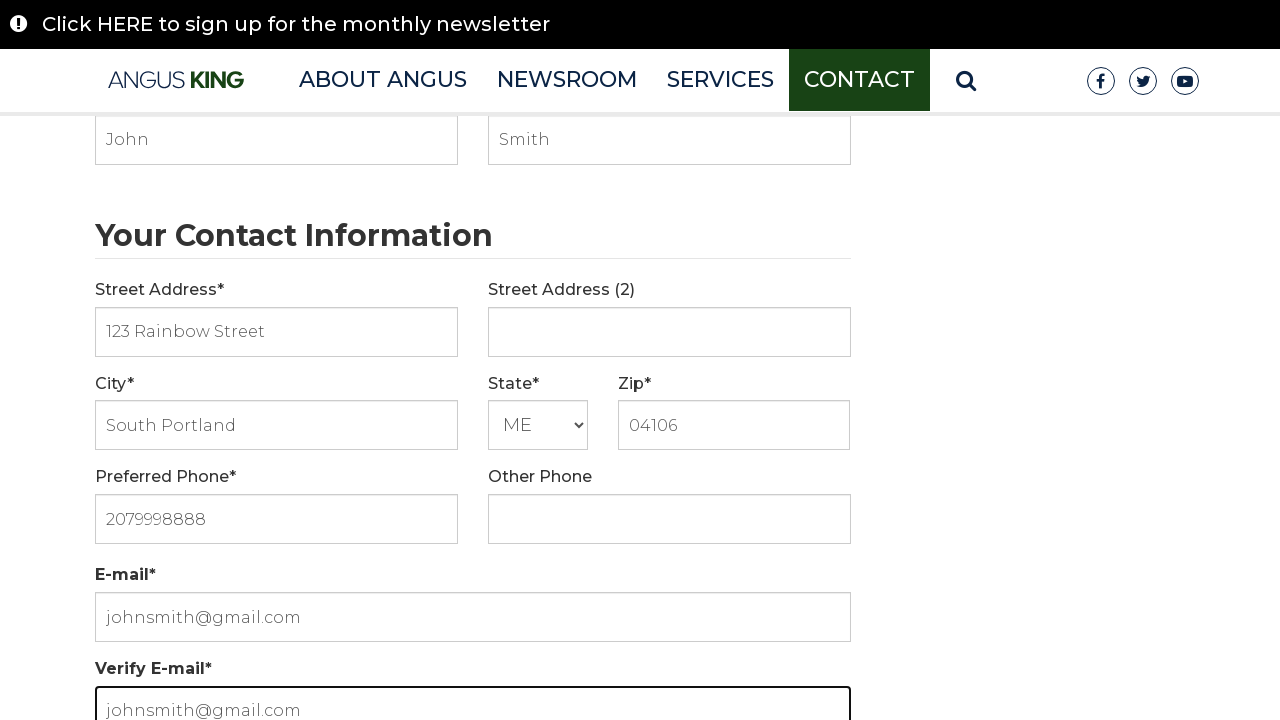

Selected 'Defense & Intelligence' from issue category dropdown on #input-EFFE74ED-C7CC-D044-49D2-3B1B3C8DC9F8
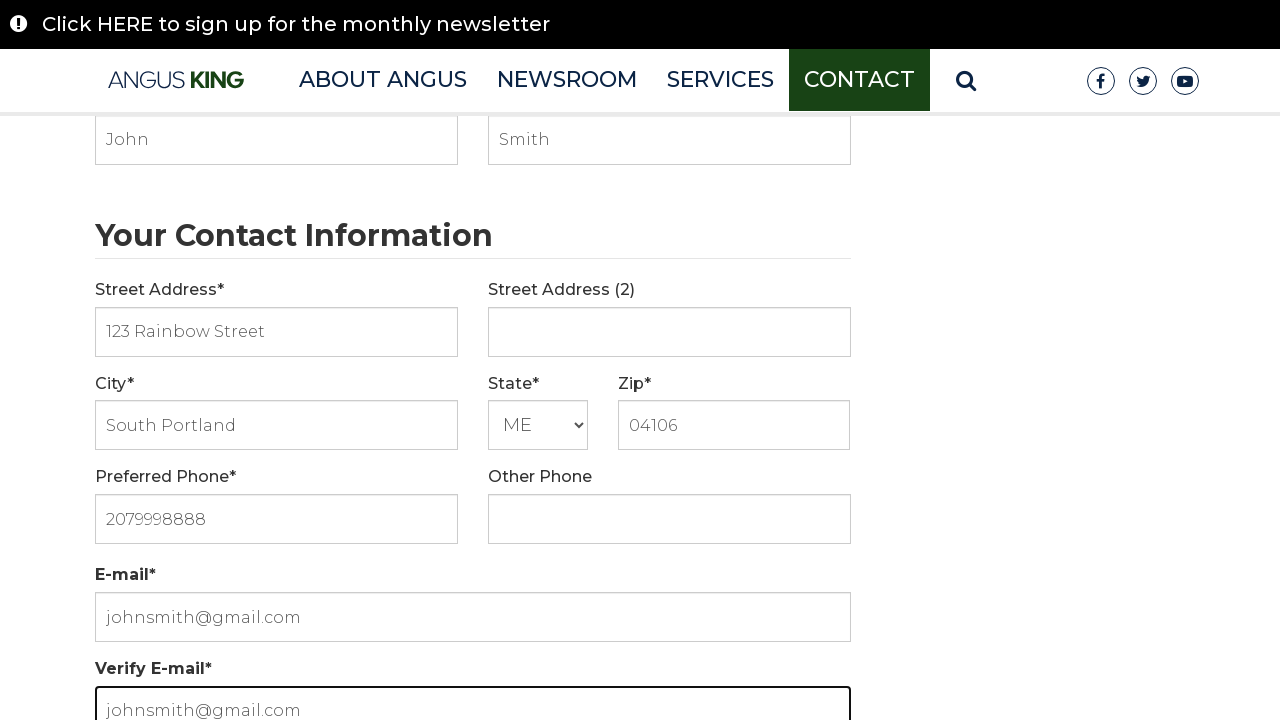

Filled message subject field with 'Concerns regarding the current administration' on //*[@id="input-3E2E3A97-EC40-4905-D23E-5027DF4B2878"]
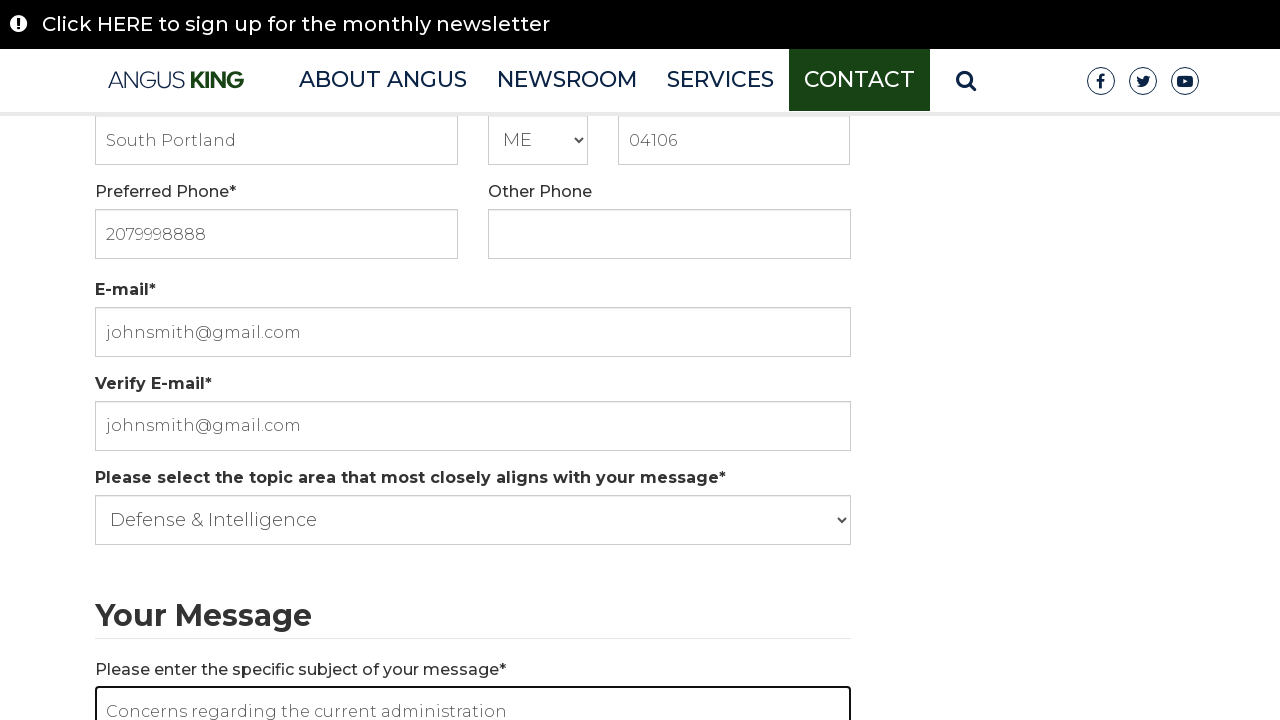

Filled message content field with defense policy concerns letter on //*[@id="input-F6C4EB2B-E12A-A1F7-6979-6D62DF9DA6AE"]
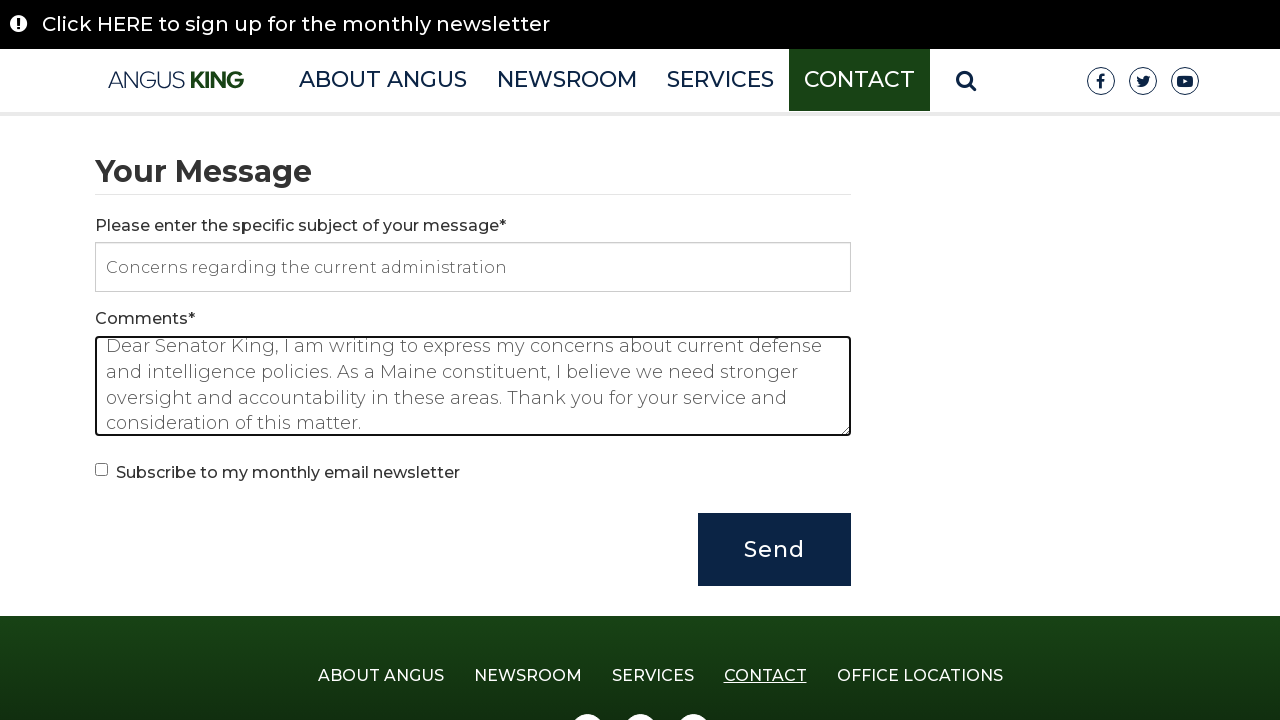

Clicked submit button to send Senator King contact form at (774, 550) on xpath=//*[@id="EF6E3EF5-C2D4-9C1C-1649-BD1D51840BC3"]/div[6]/div/input
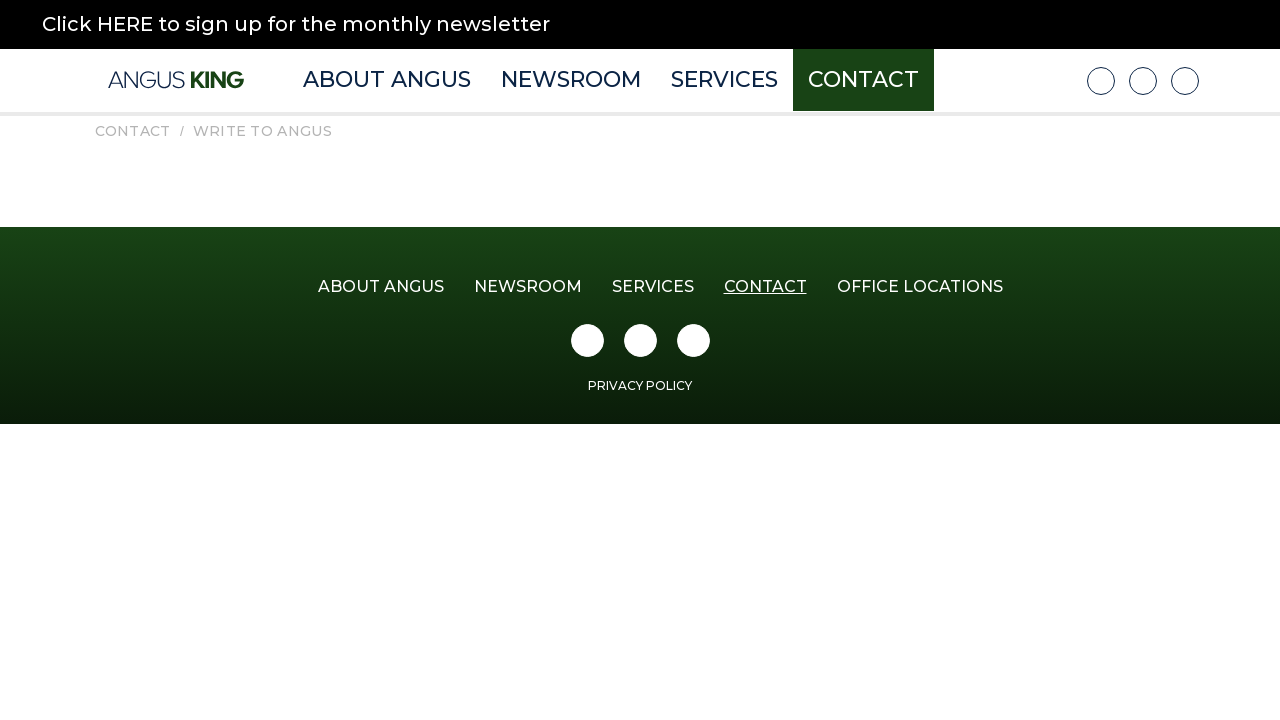

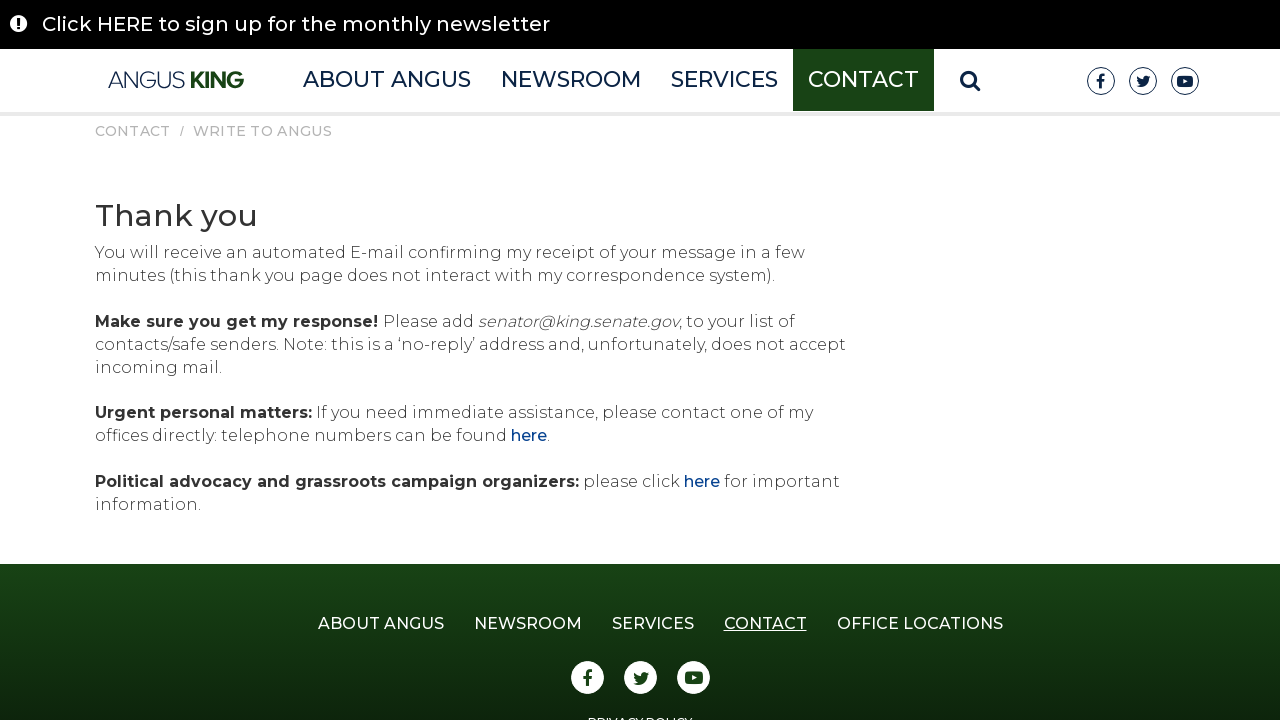